Tests selecting different options from a dropdown menu (Command Line, JavaScript API, Both)

Starting URL: https://devexpress.github.io/testcafe/example/

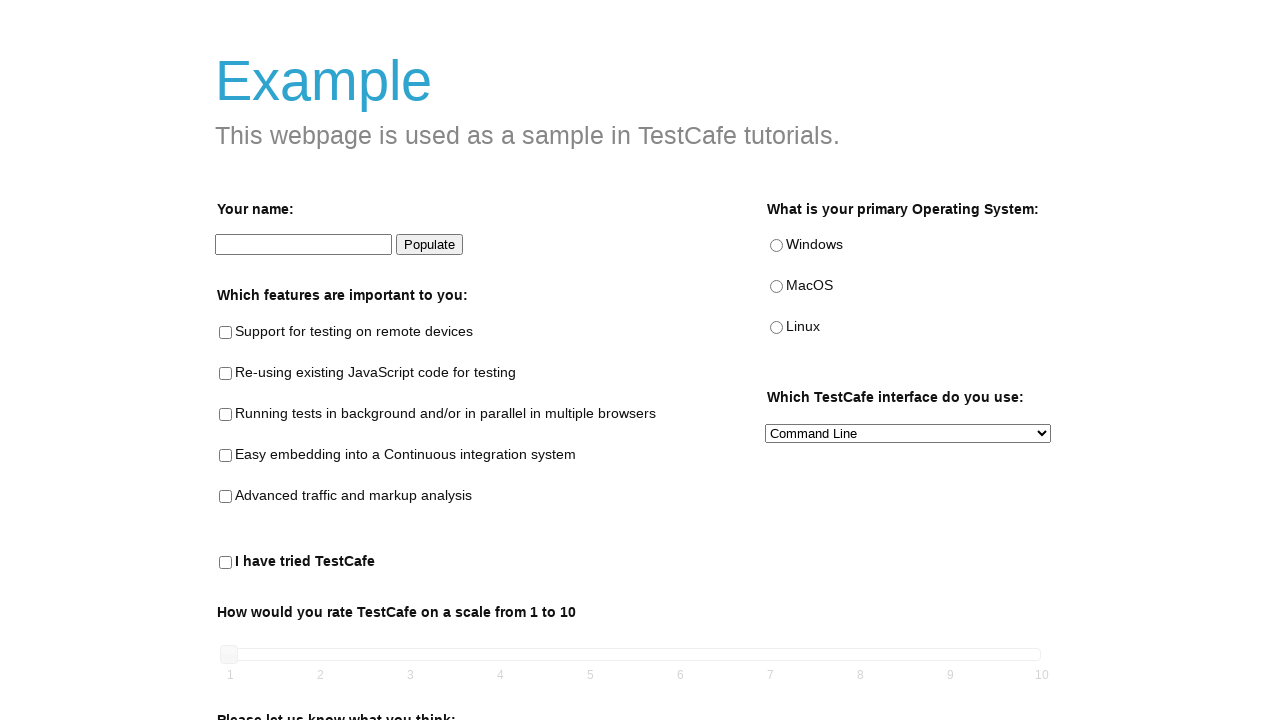

Selected 'Command Line' option from preferred interface dropdown on internal:testid=[data-testid="preferred-interface-select"s]
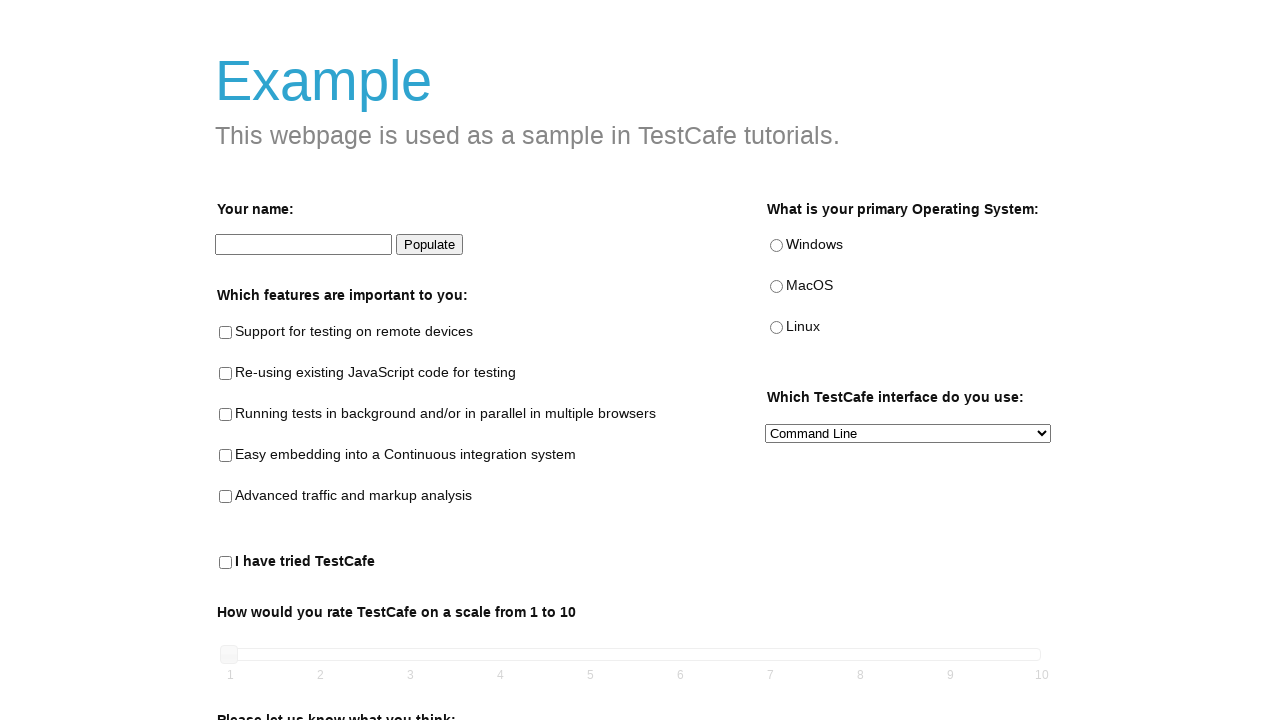

Selected 'JavaScript API' option from preferred interface dropdown on internal:testid=[data-testid="preferred-interface-select"s]
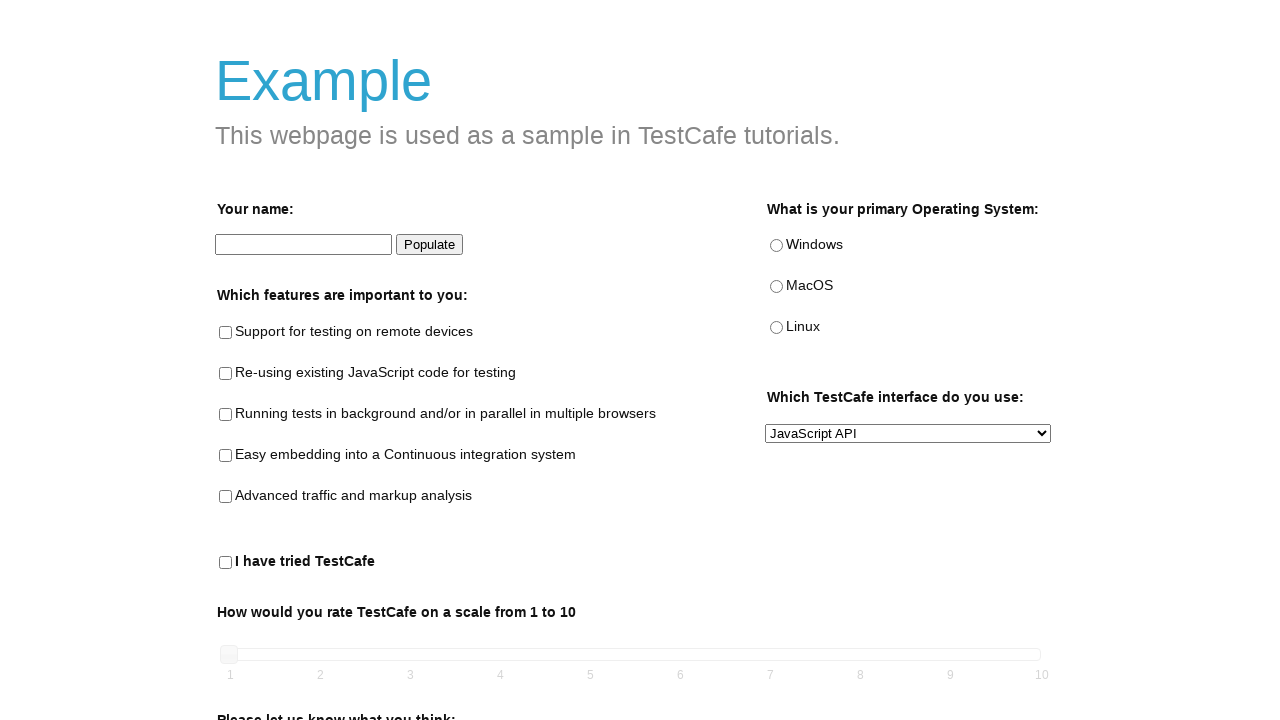

Selected 'Both' option from preferred interface dropdown on internal:testid=[data-testid="preferred-interface-select"s]
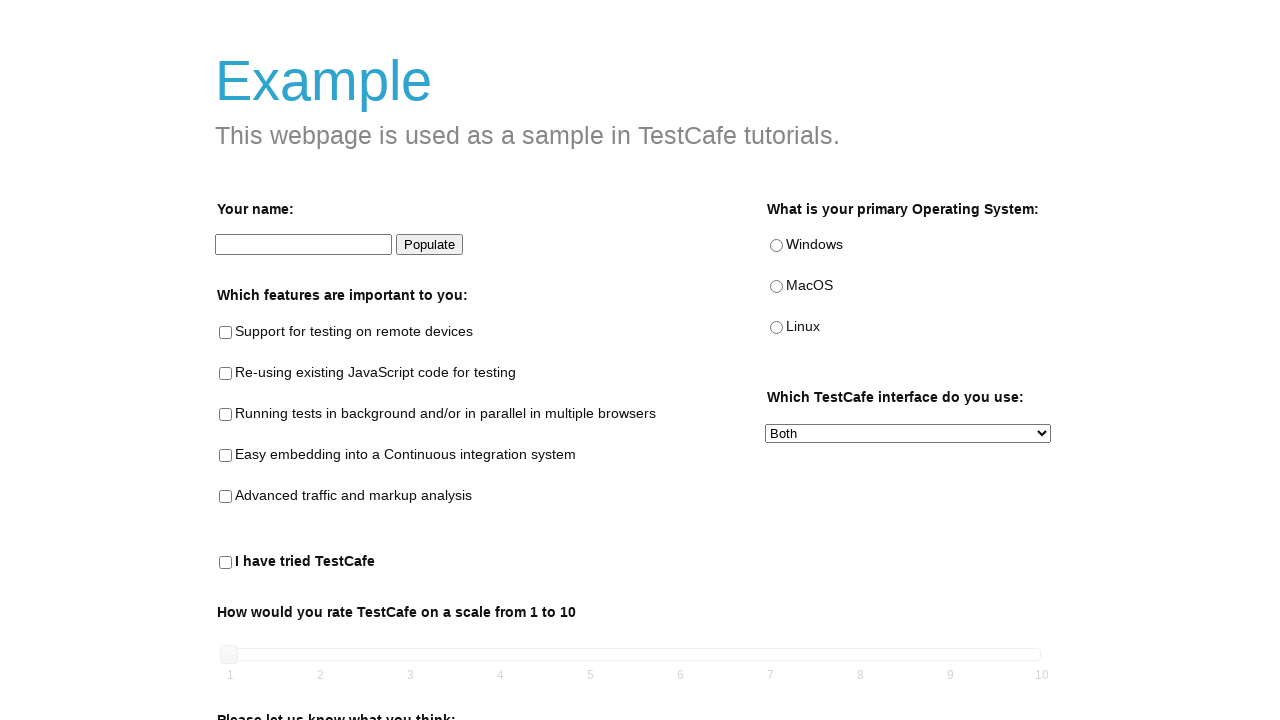

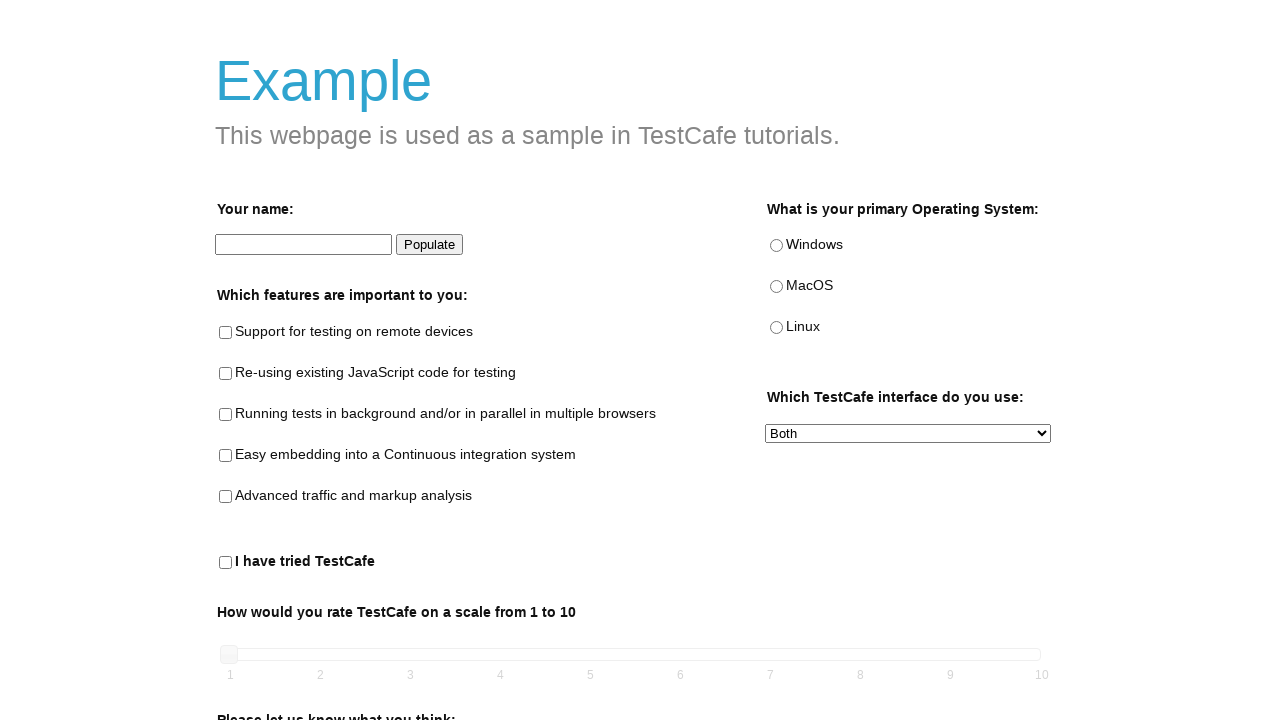